Tests opting out of A/B tests by adding an opt-out cookie on the homepage first, then navigating to the A/B test page to verify it shows "No A/B Test".

Starting URL: http://the-internet.herokuapp.com

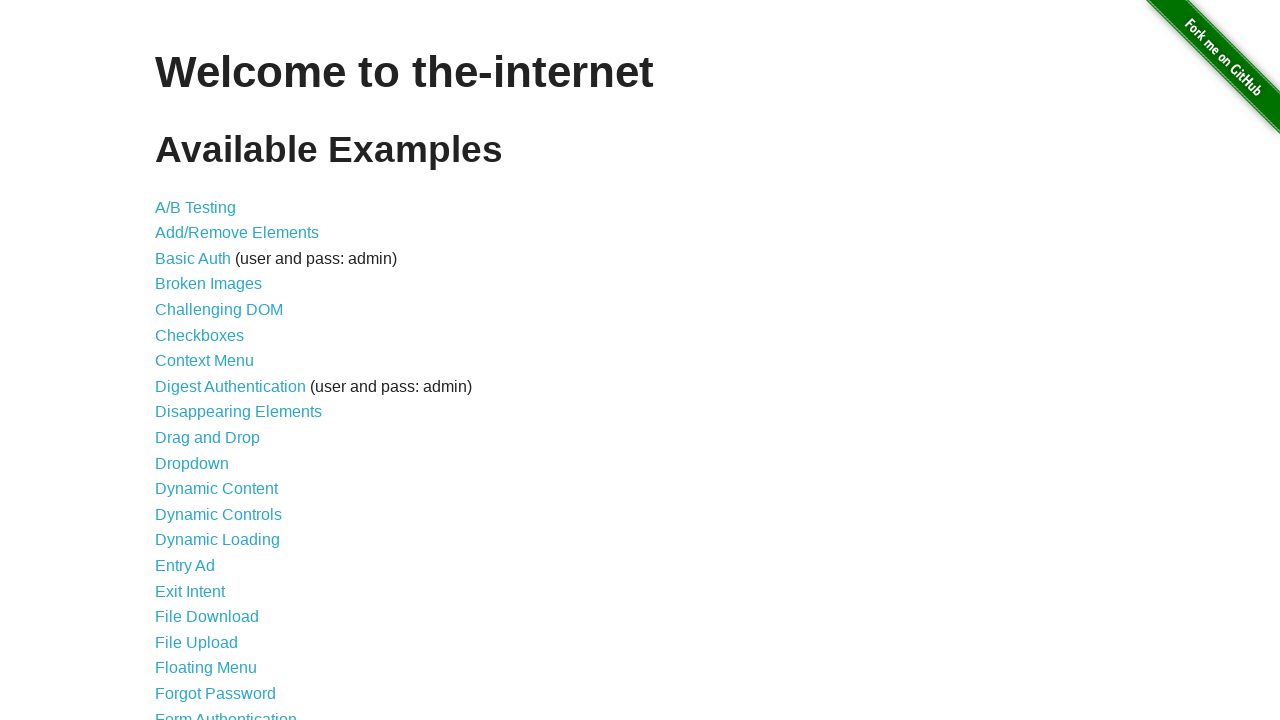

Added optimizelyOptOut cookie on homepage
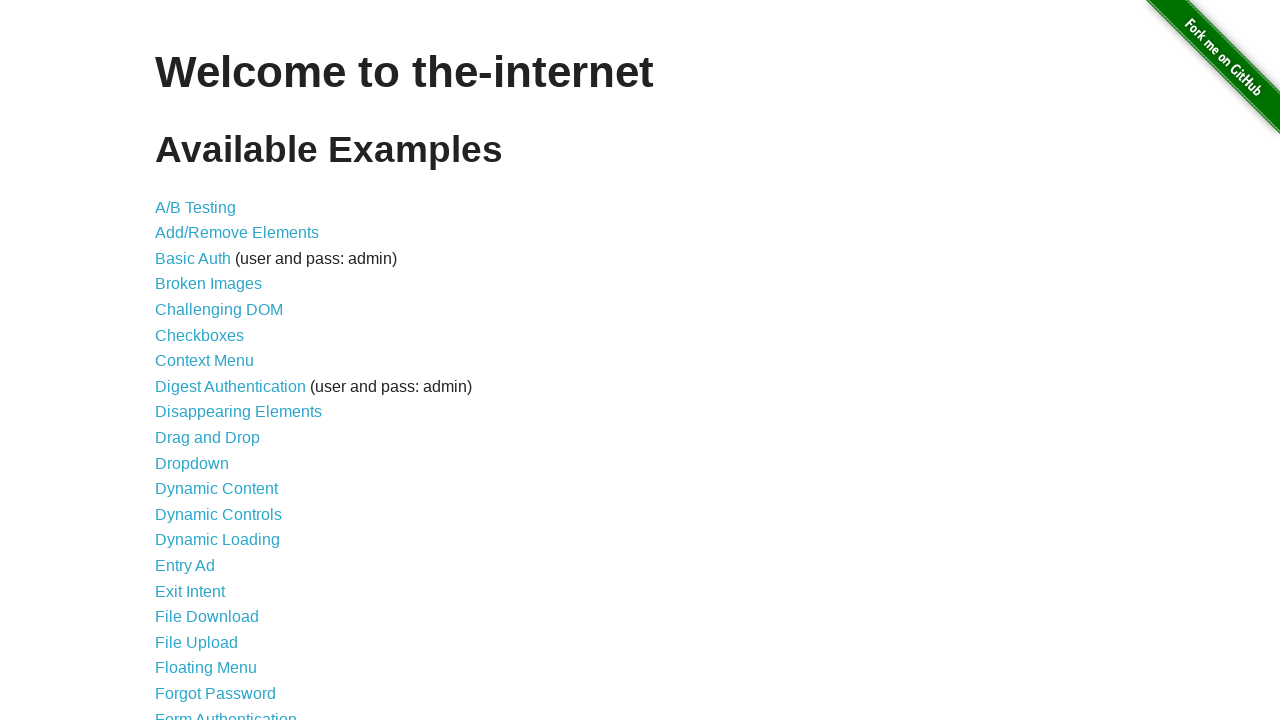

Navigated to A/B test page
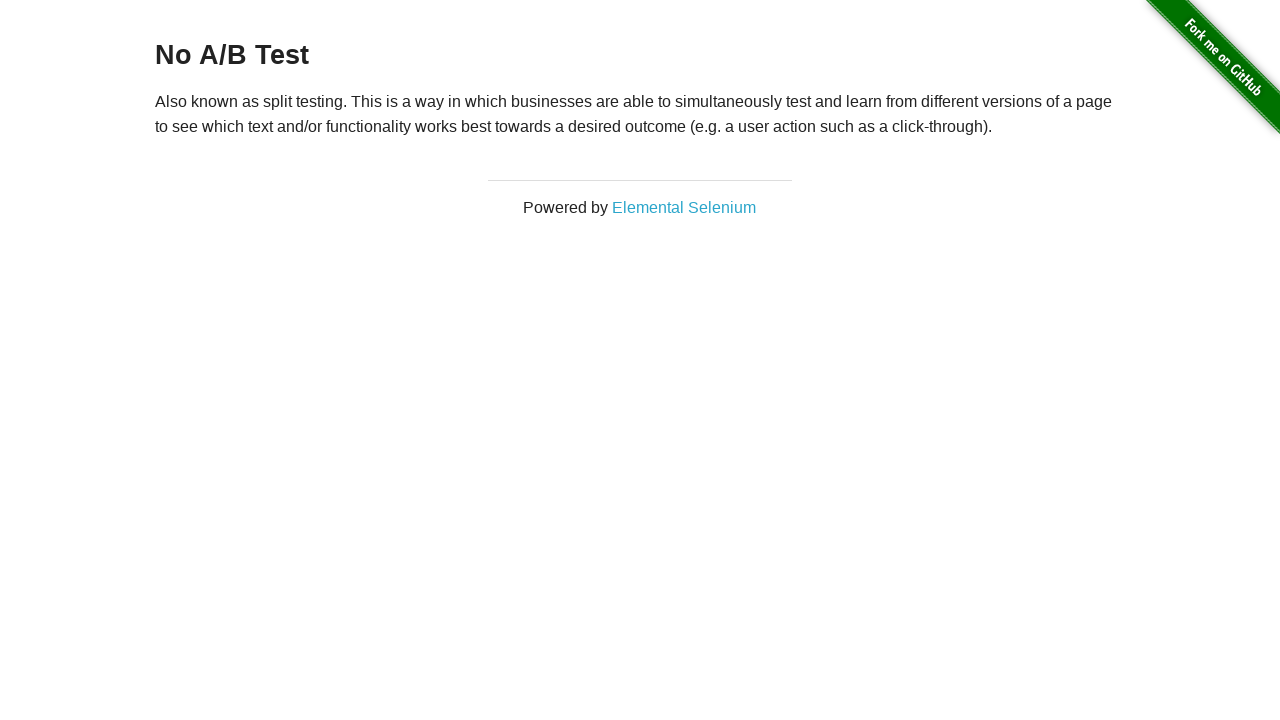

Retrieved heading text from page
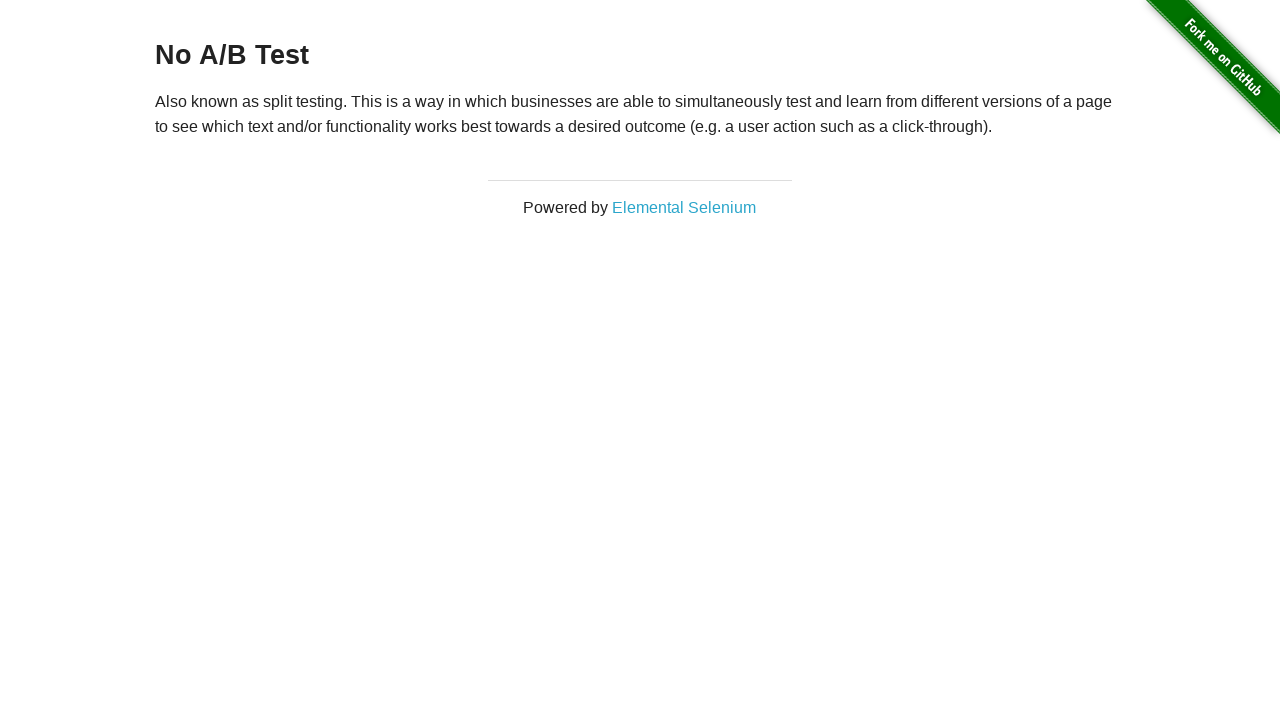

Verified heading displays 'No A/B Test' - opt-out cookie is working
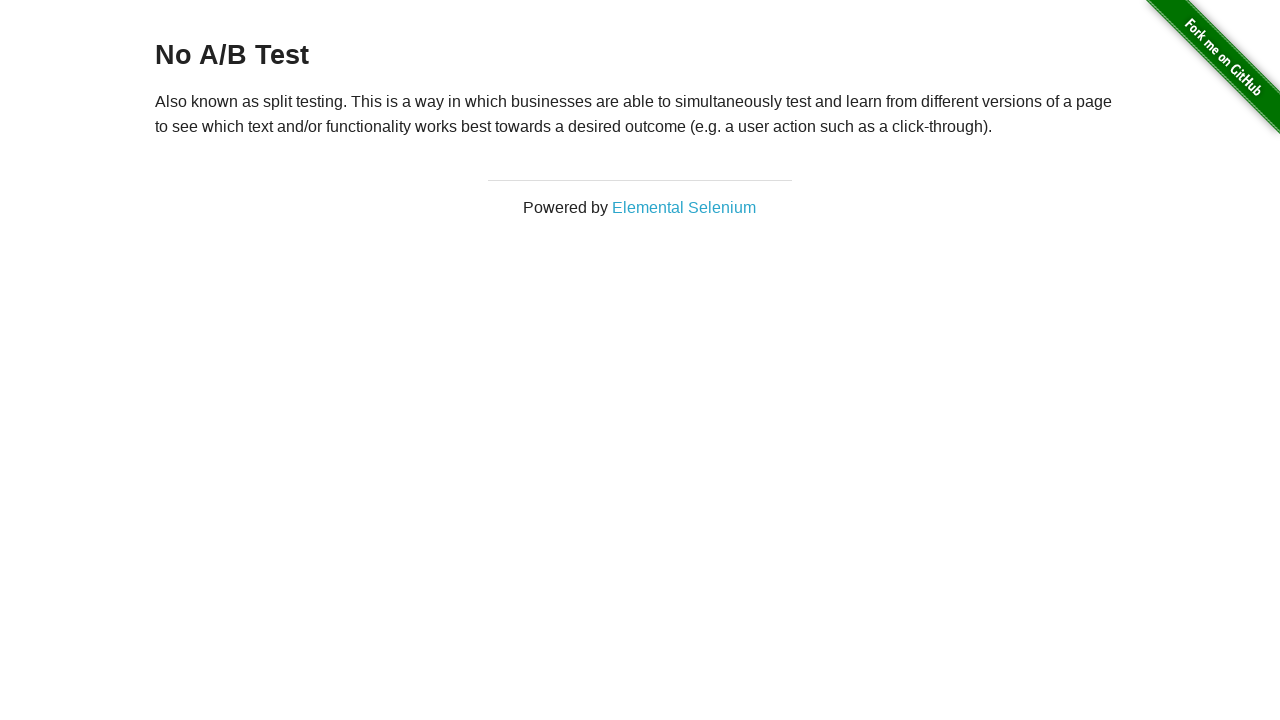

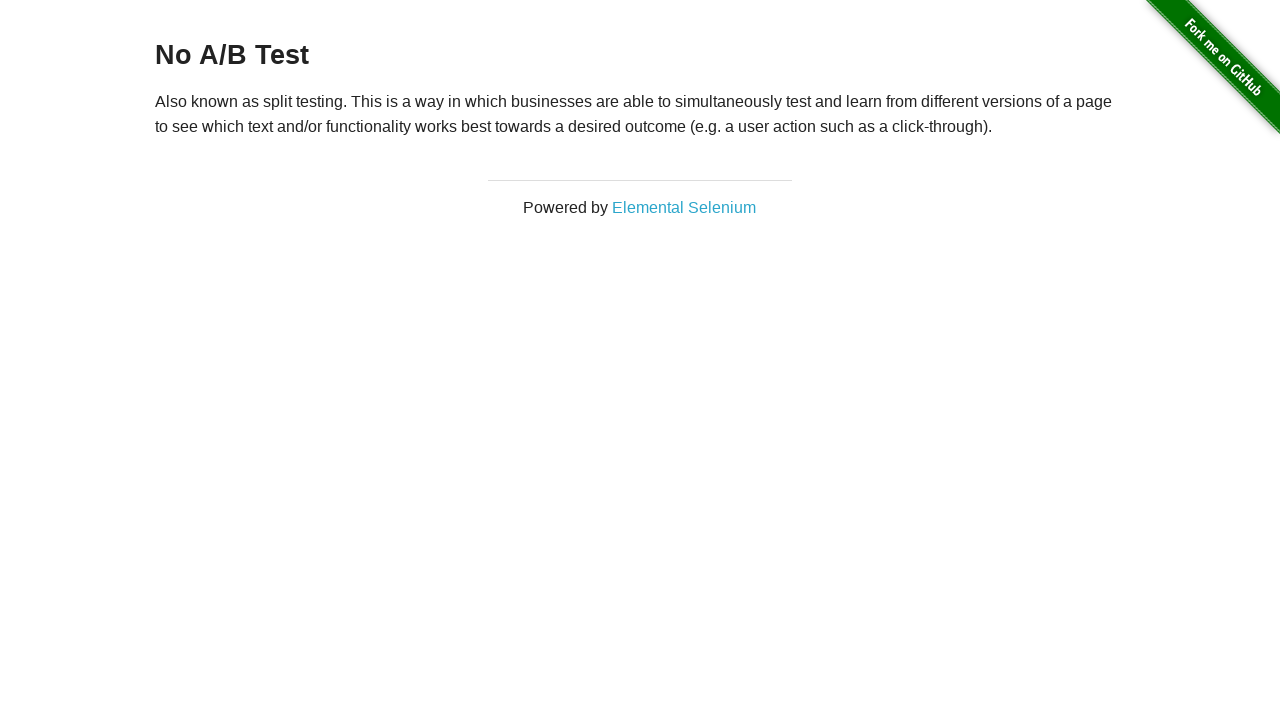